Tests various form controls on a flight booking page including checkboxes, radio buttons, and passenger count selection

Starting URL: https://rahulshettyacademy.com/dropdownsPractise/

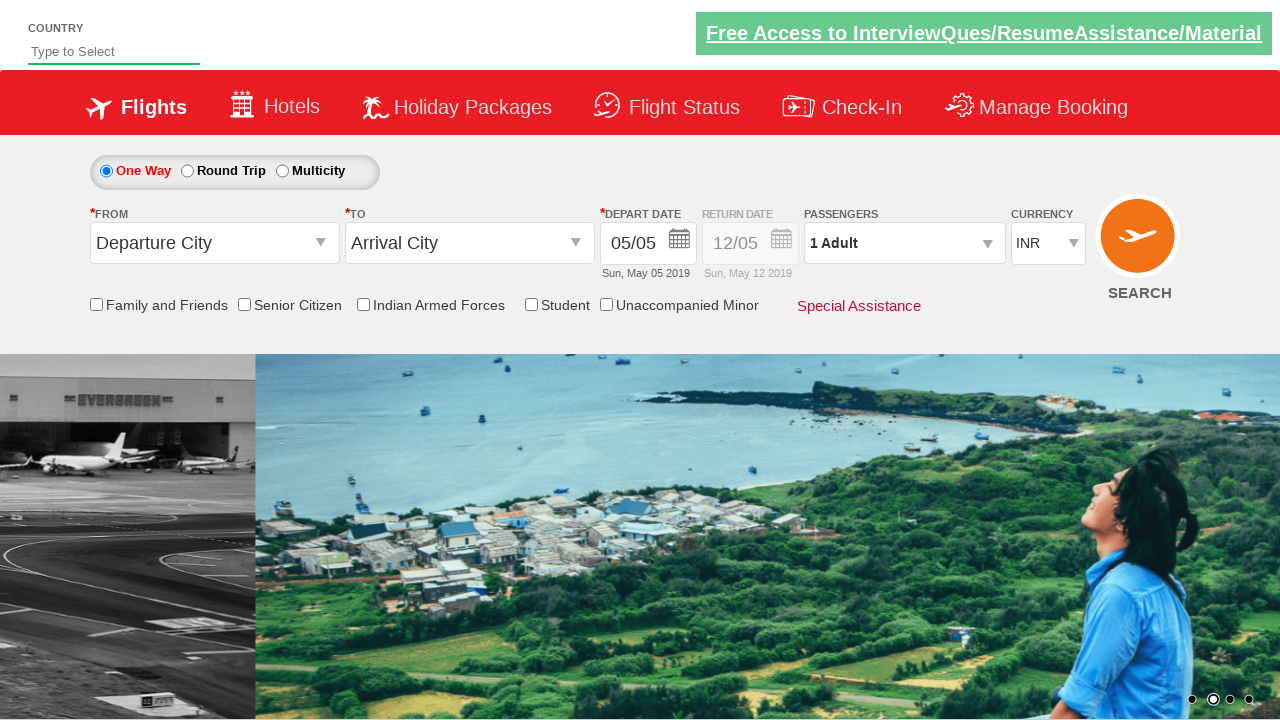

Verified Senior Citizen checkbox is not selected initially
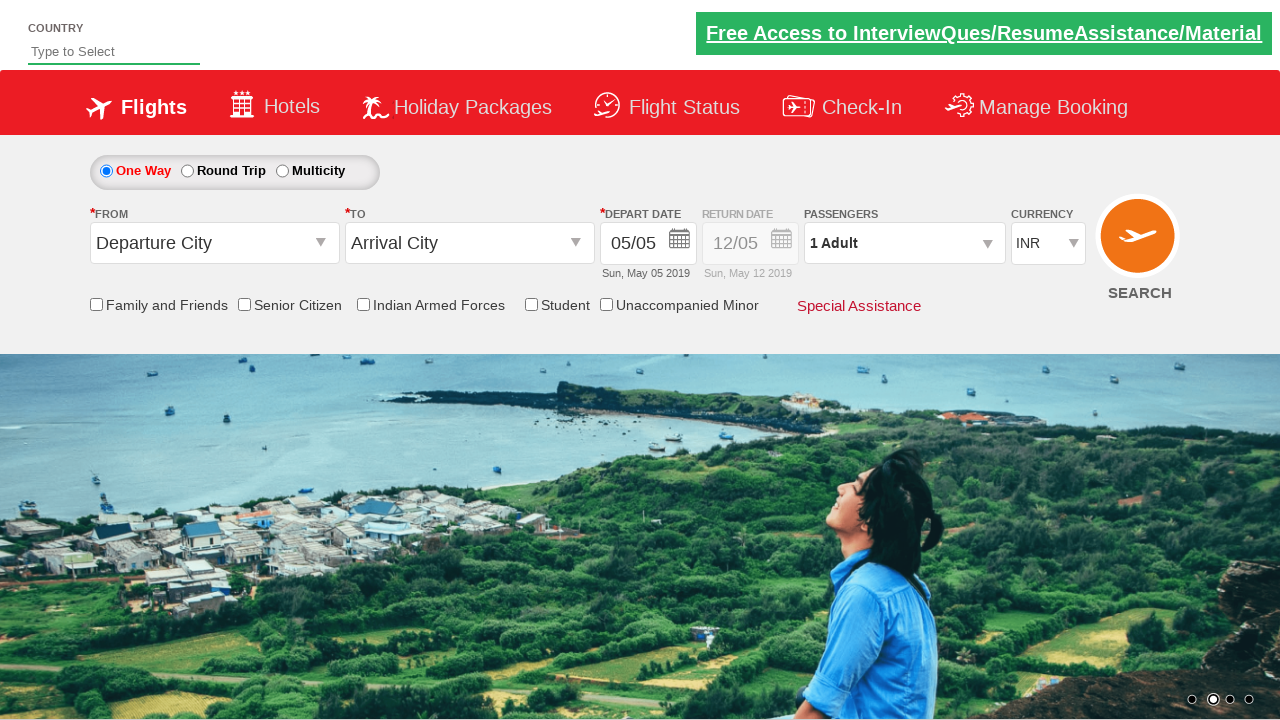

Clicked Senior Citizen checkbox at (244, 304) on input[id*='SeniorCitizenDiscount']
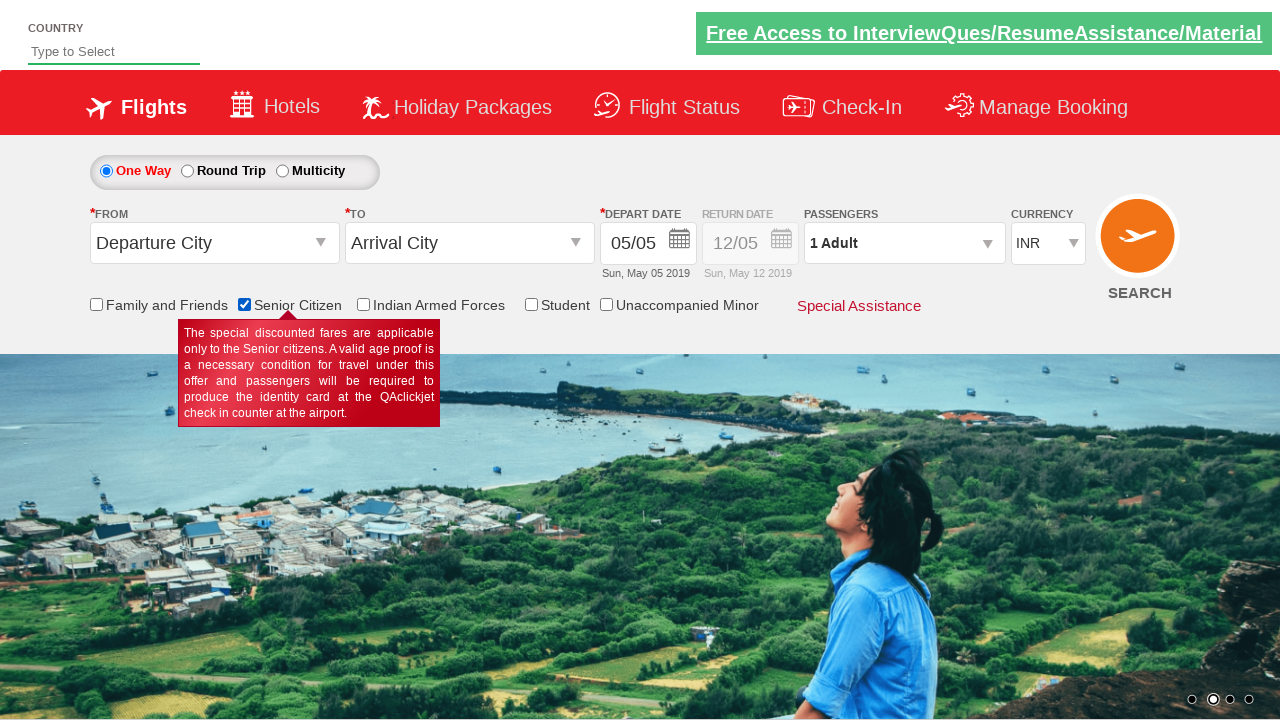

Verified Senior Citizen checkbox is now selected
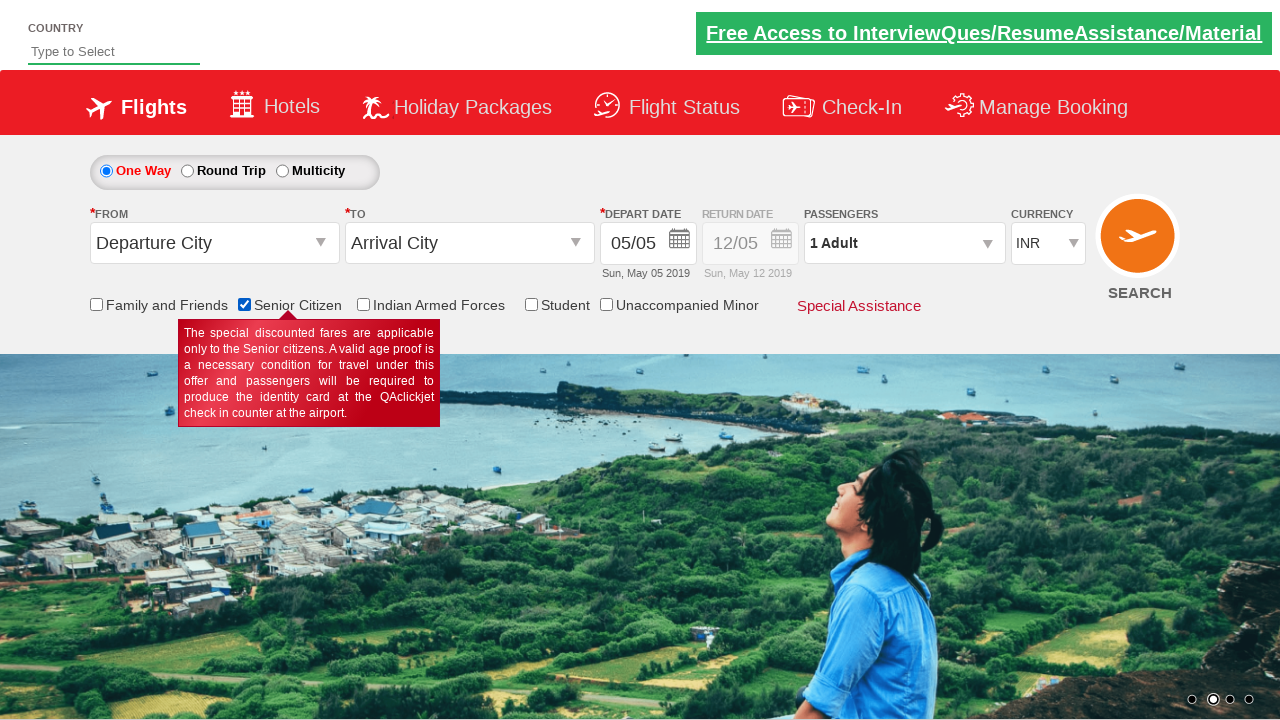

Clicked Round Trip radio button at (187, 171) on #ctl00_mainContent_rbtnl_Trip_1
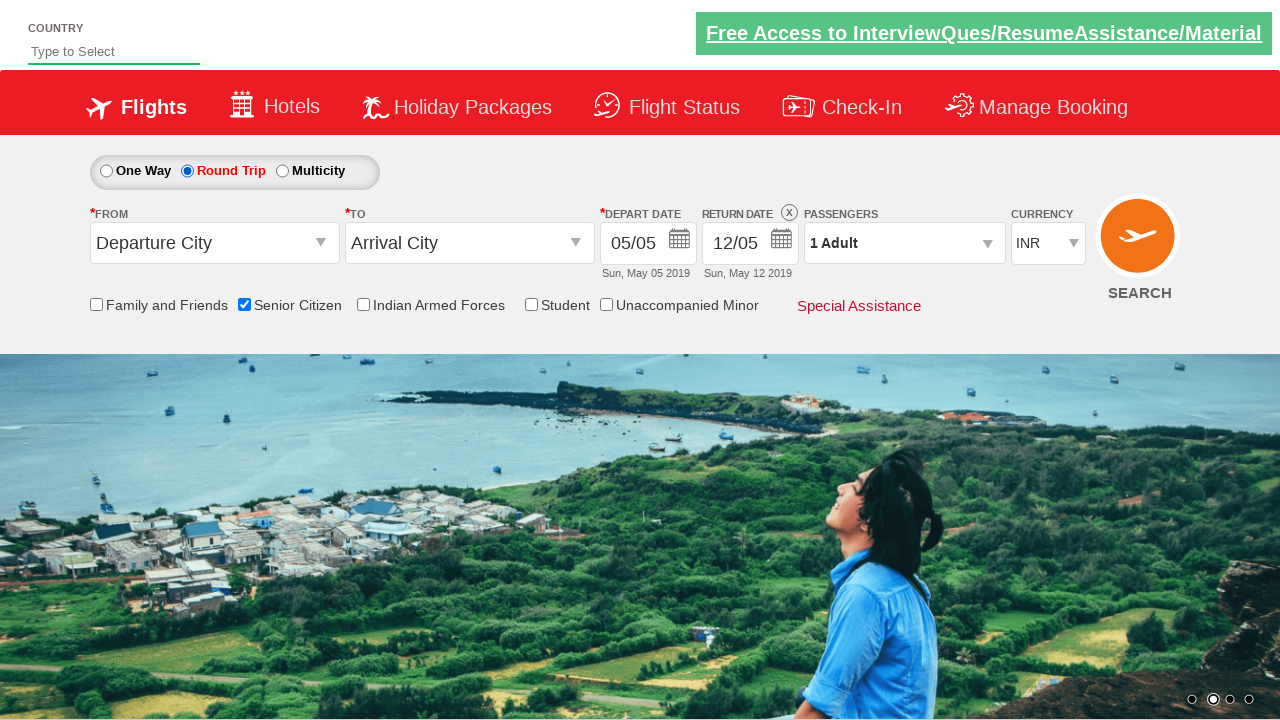

Verified return date section is enabled
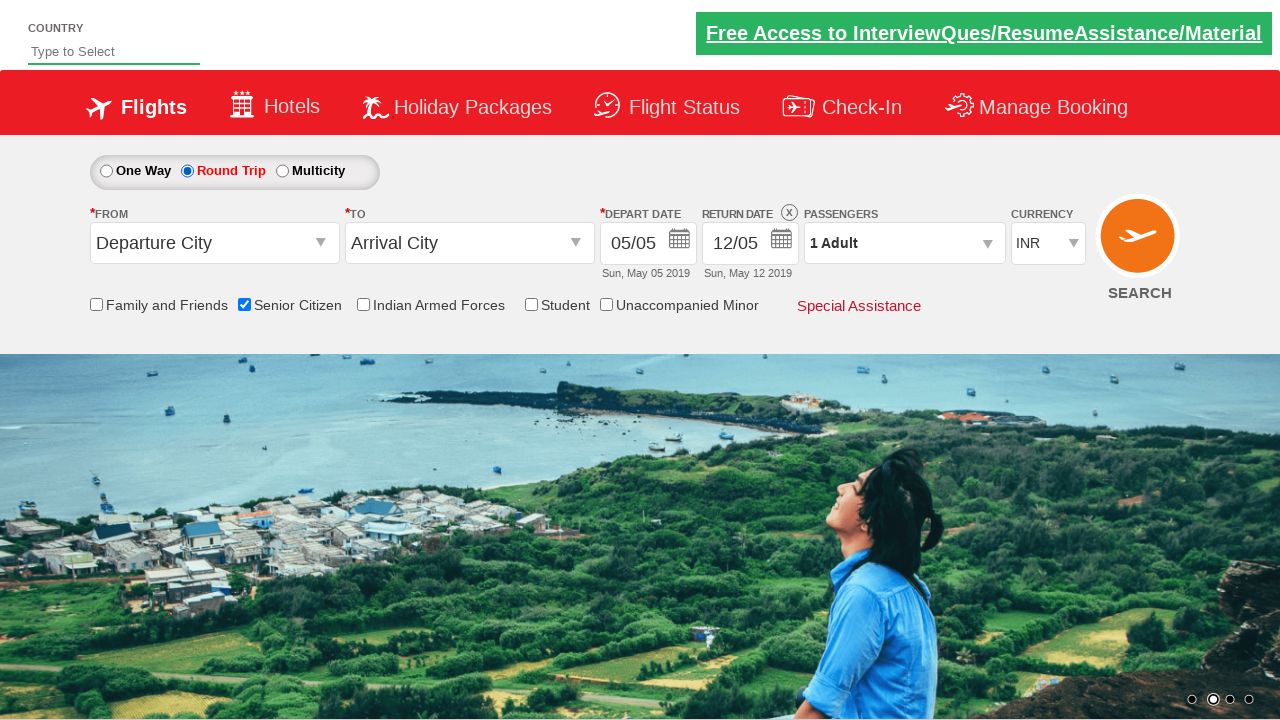

Clicked passenger info dropdown at (904, 243) on #divpaxinfo
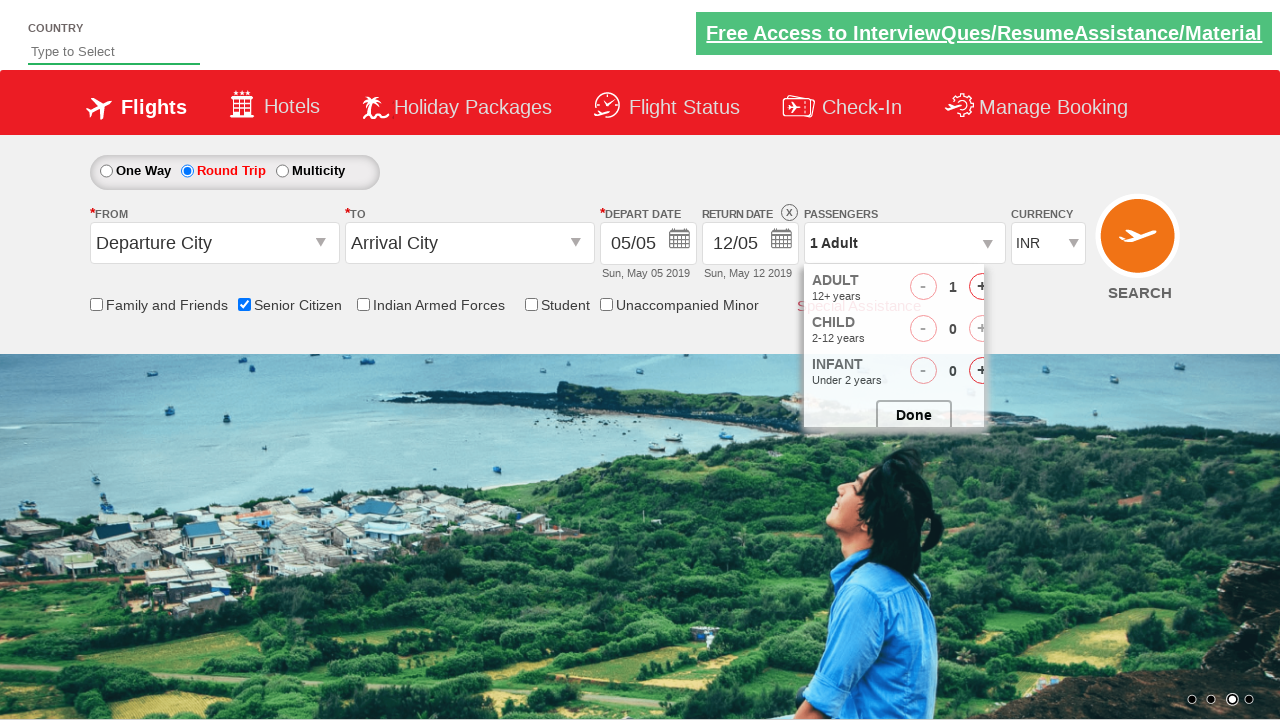

Clicked adult increment button (iteration 1 of 4) at (982, 288) on #hrefIncAdt
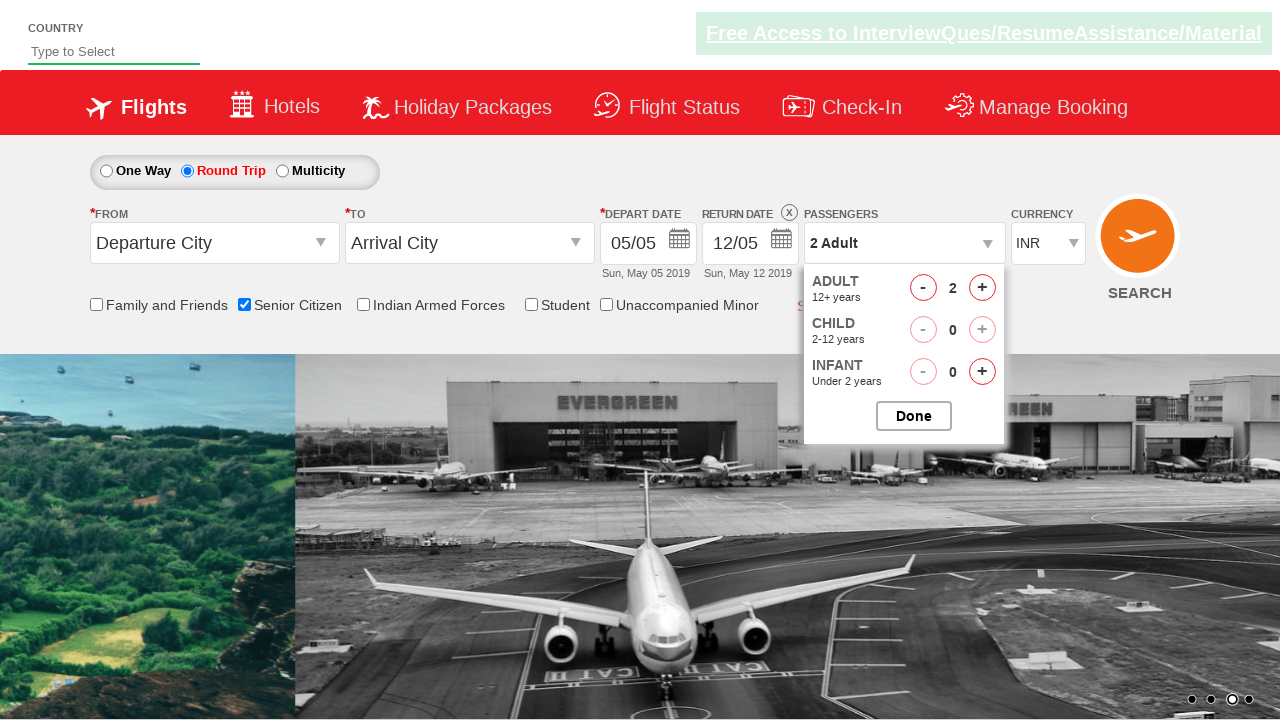

Clicked adult increment button (iteration 2 of 4) at (982, 288) on #hrefIncAdt
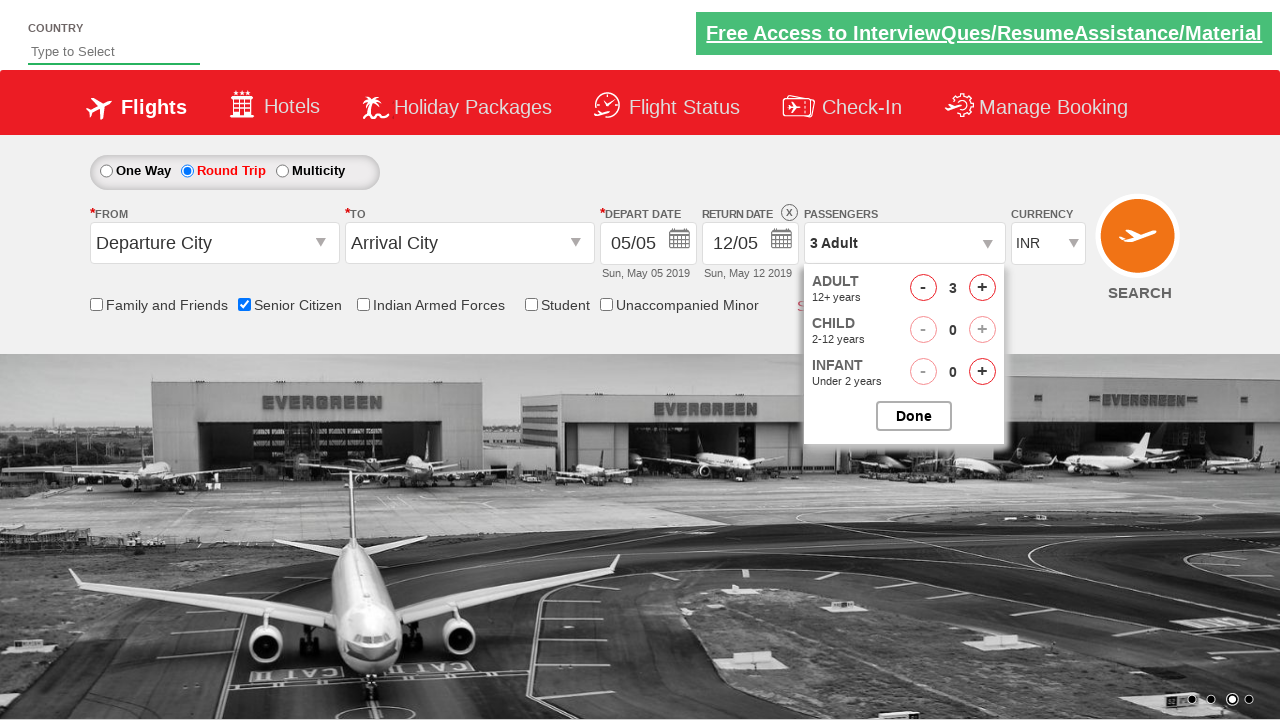

Clicked adult increment button (iteration 3 of 4) at (982, 288) on #hrefIncAdt
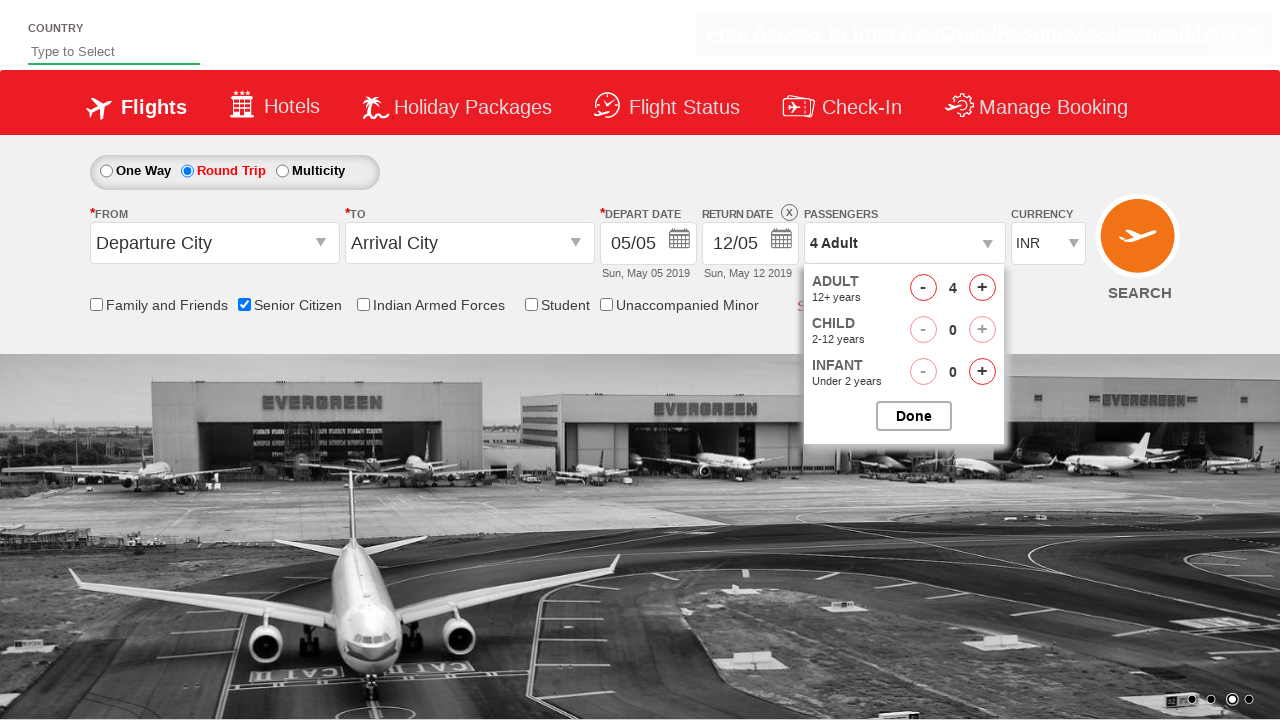

Clicked adult increment button (iteration 4 of 4) at (982, 288) on #hrefIncAdt
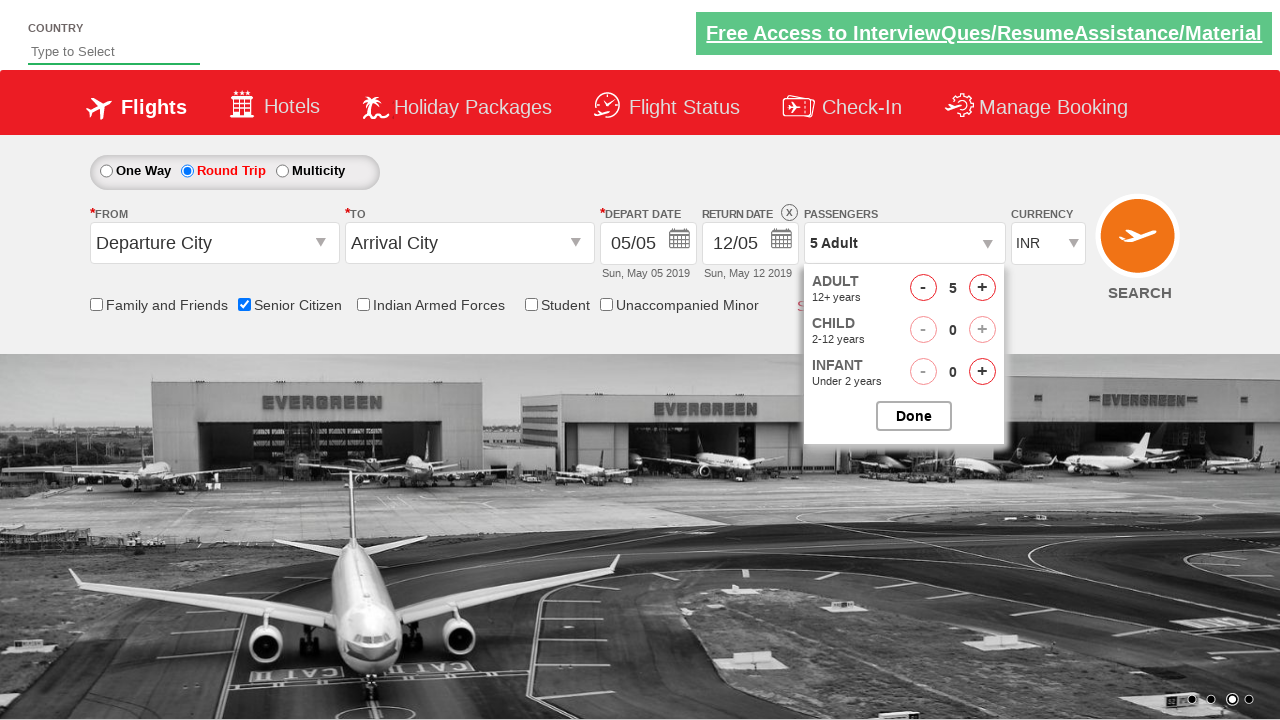

Closed passenger selection dropdown at (914, 416) on #btnclosepaxoption
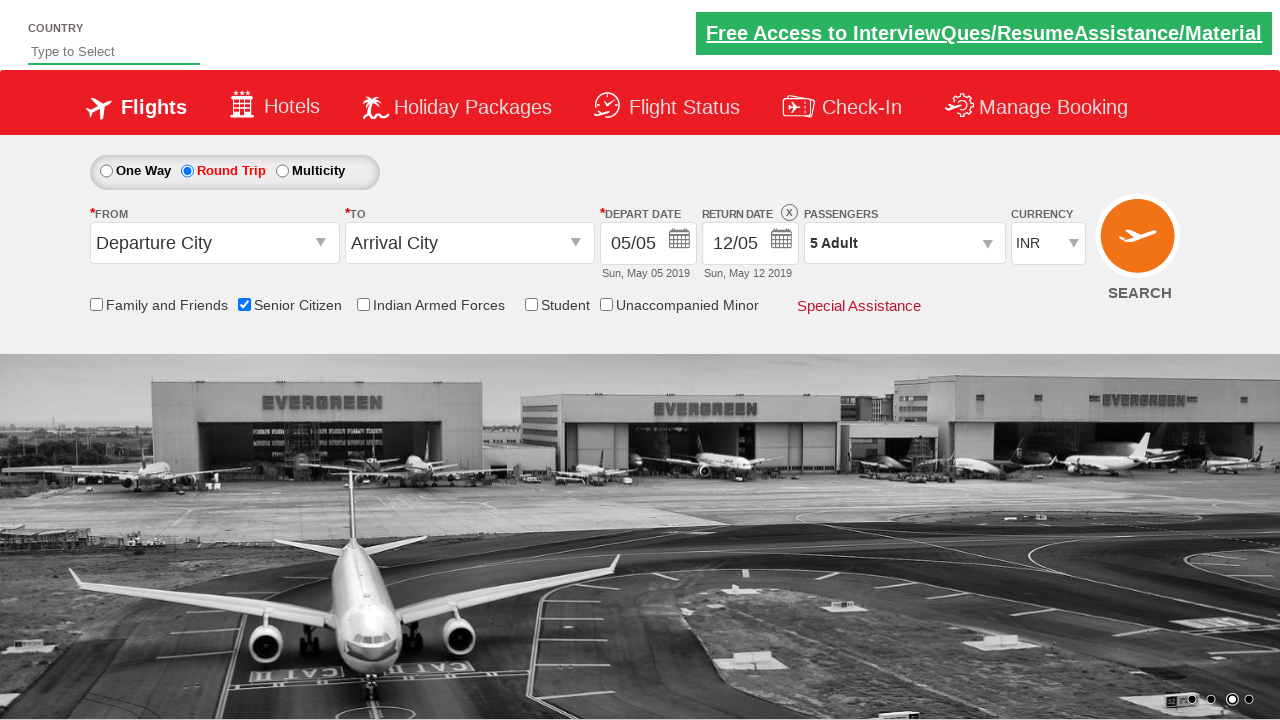

Verified passenger count shows 5 Adult
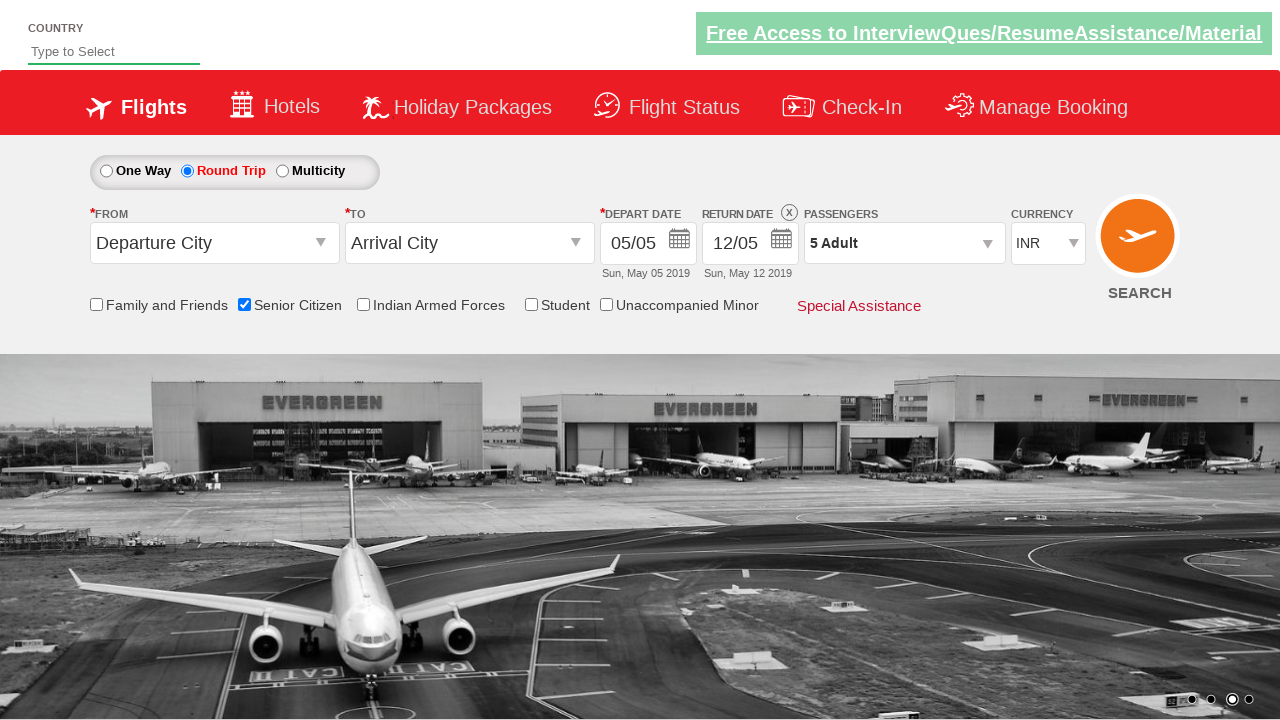

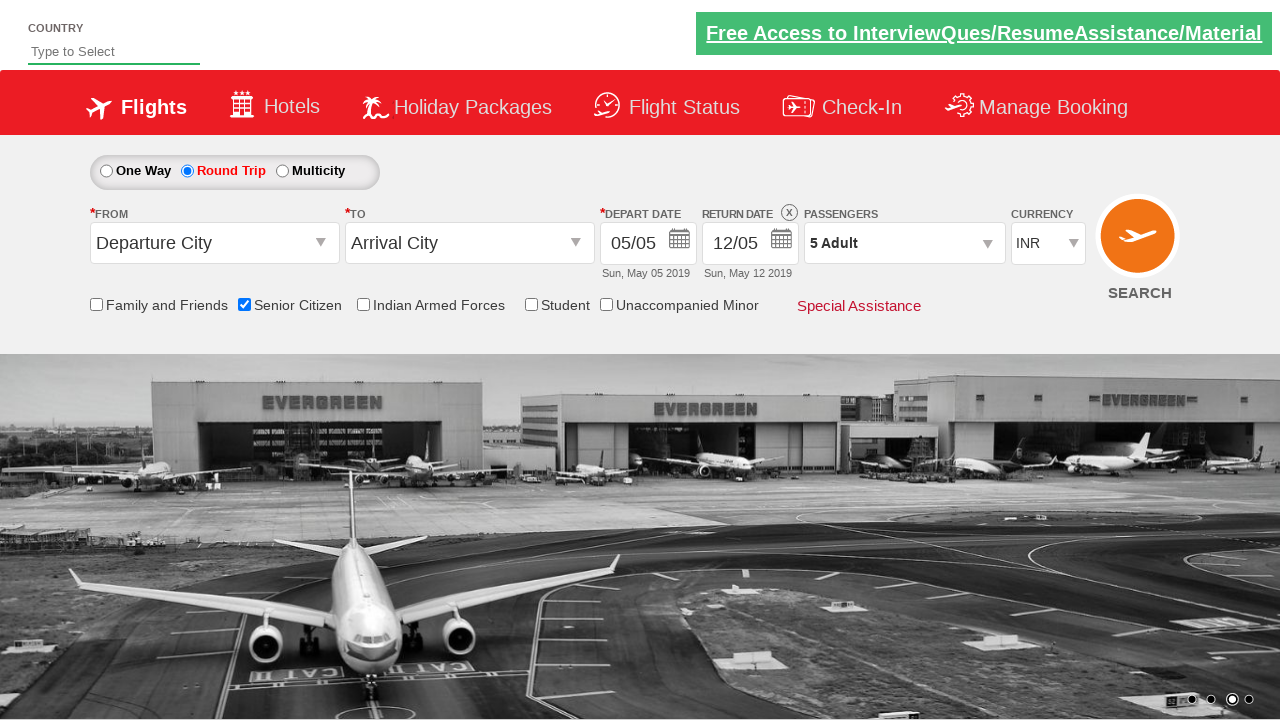